Tests form interactions on a practice automation page including clicking a radio button, entering text in a name field, clicking a confirm button, and selecting an option from a dropdown menu.

Starting URL: https://rahulshettyacademy.com/AutomationPractice/

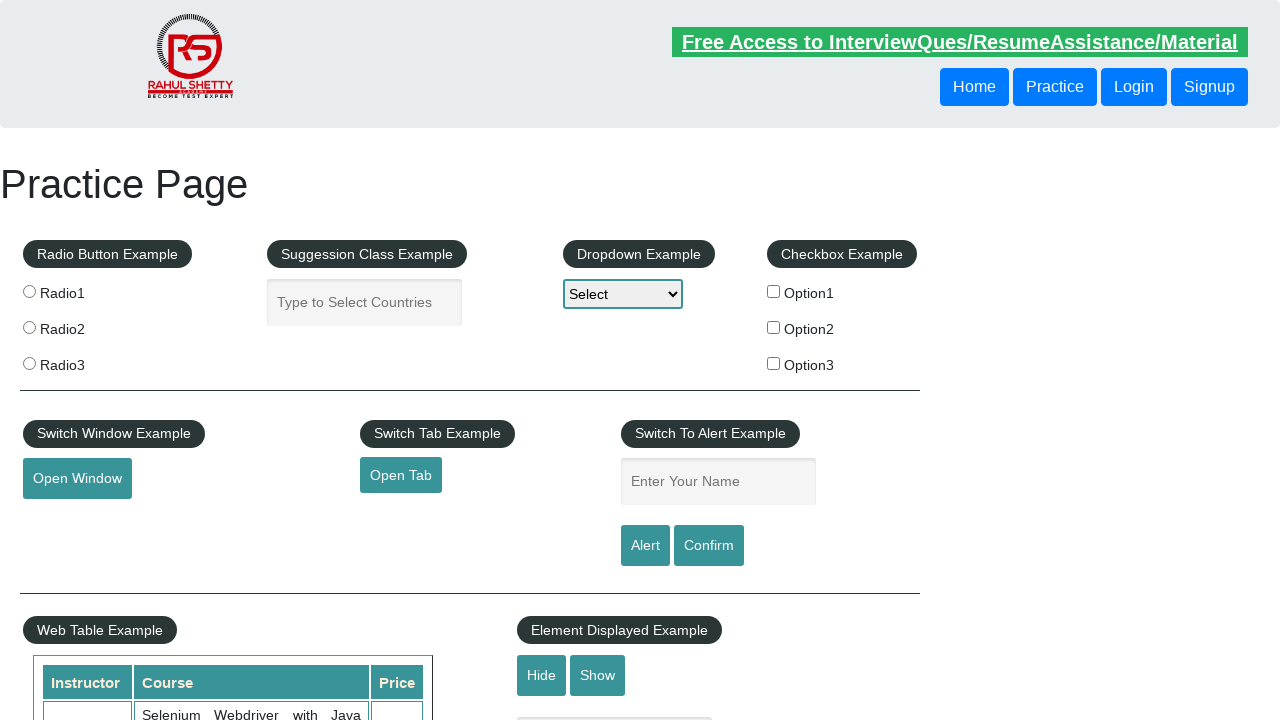

Clicked the radio button at (29, 291) on input[name='radioButton']
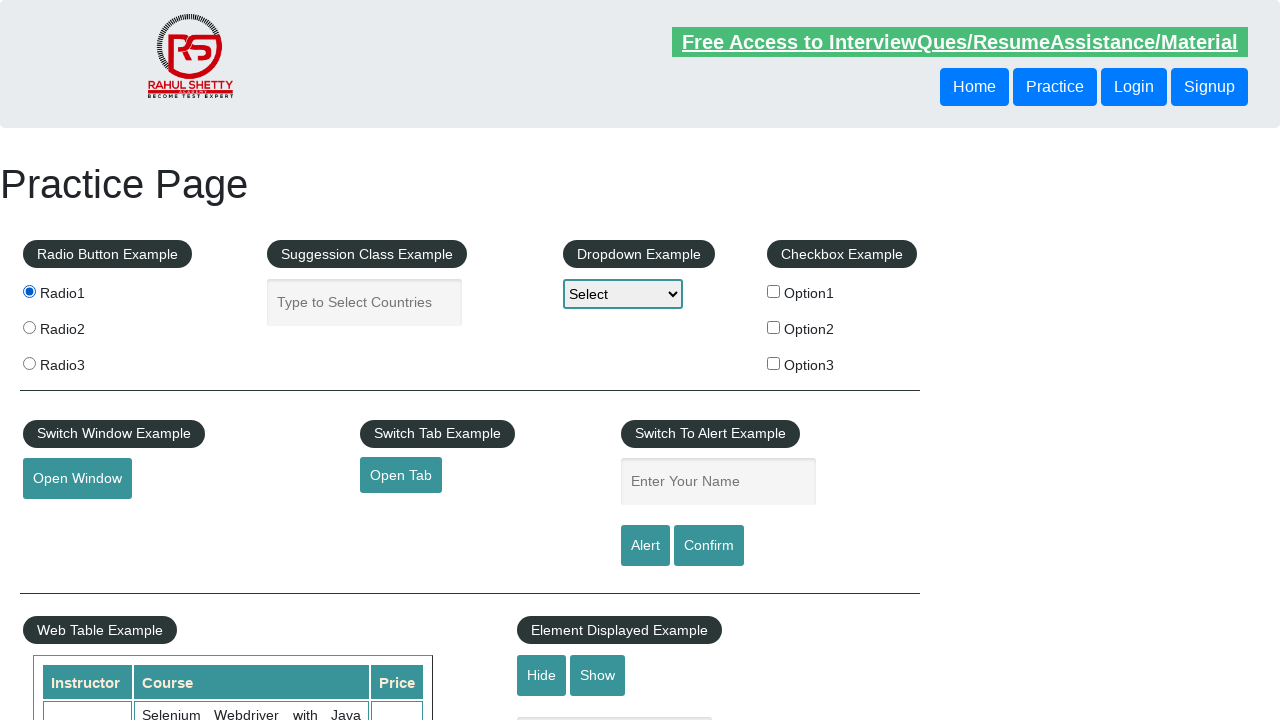

Entered 'Rohit' in the name field on #name
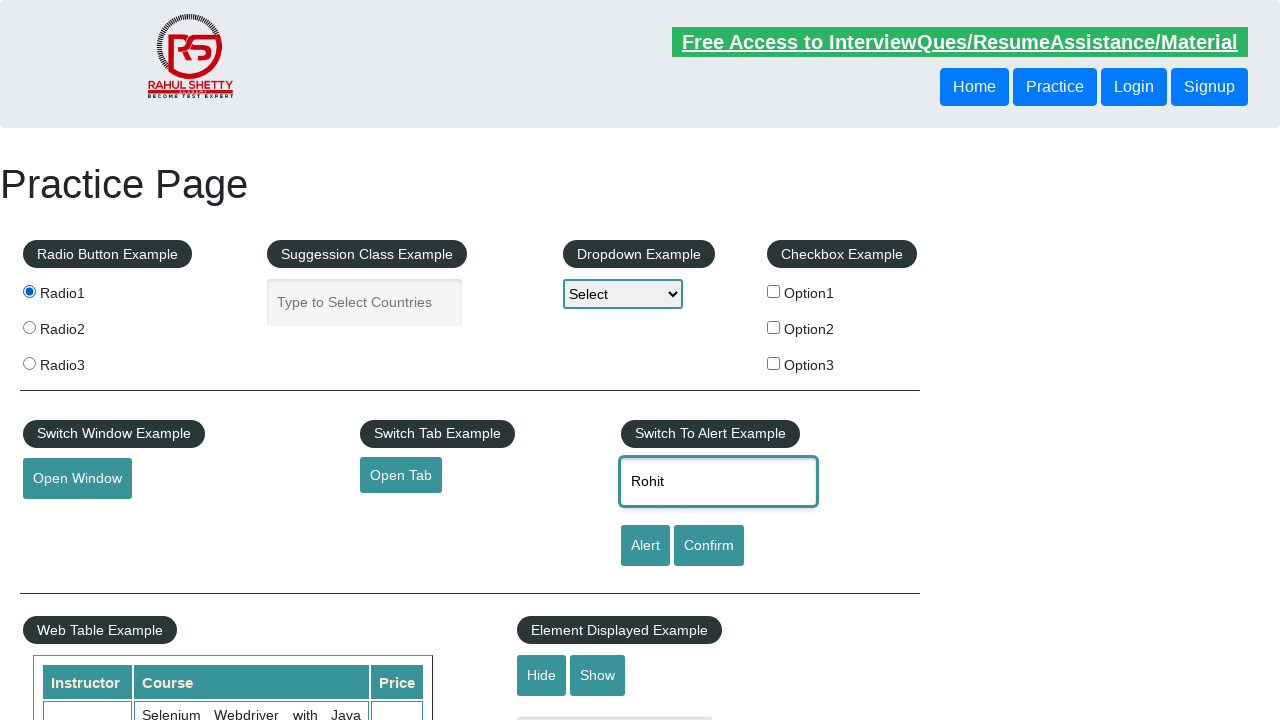

Clicked the confirm button at (709, 546) on #confirmbtn
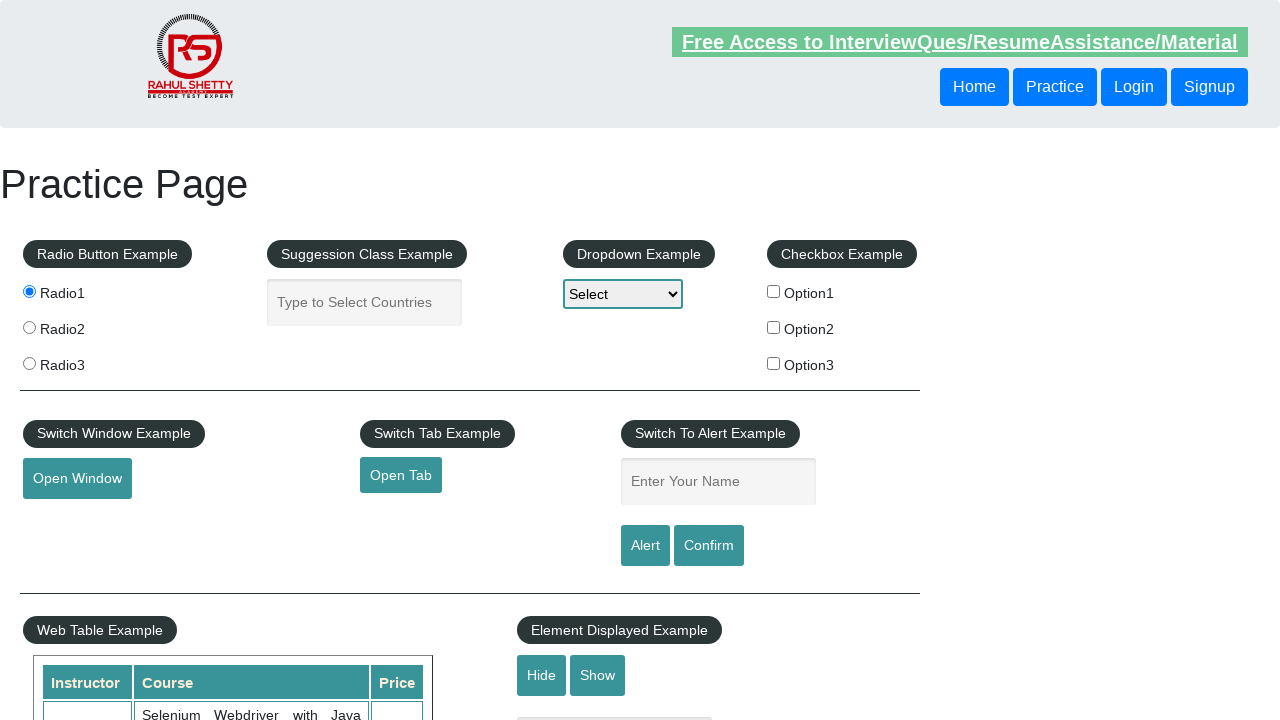

Clicked on the dropdown to open it at (623, 294) on #dropdown-class-example
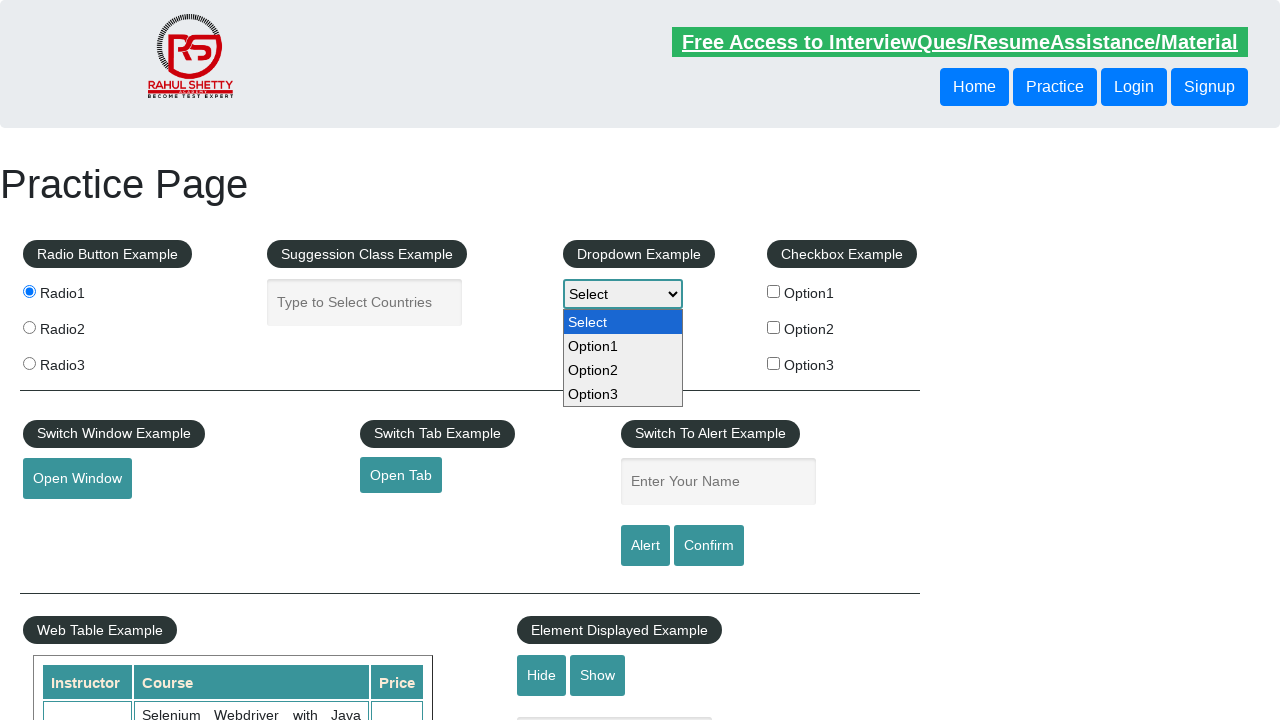

Selected the 4th option (index 3) from the dropdown on #dropdown-class-example
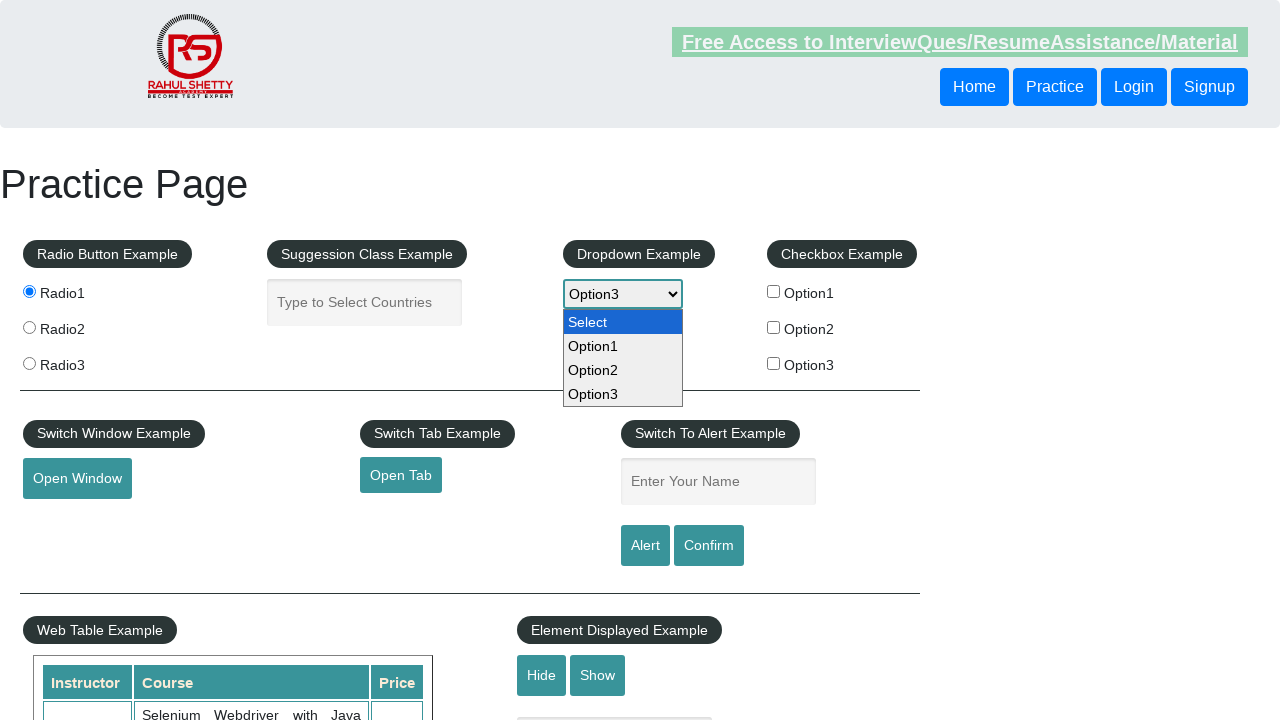

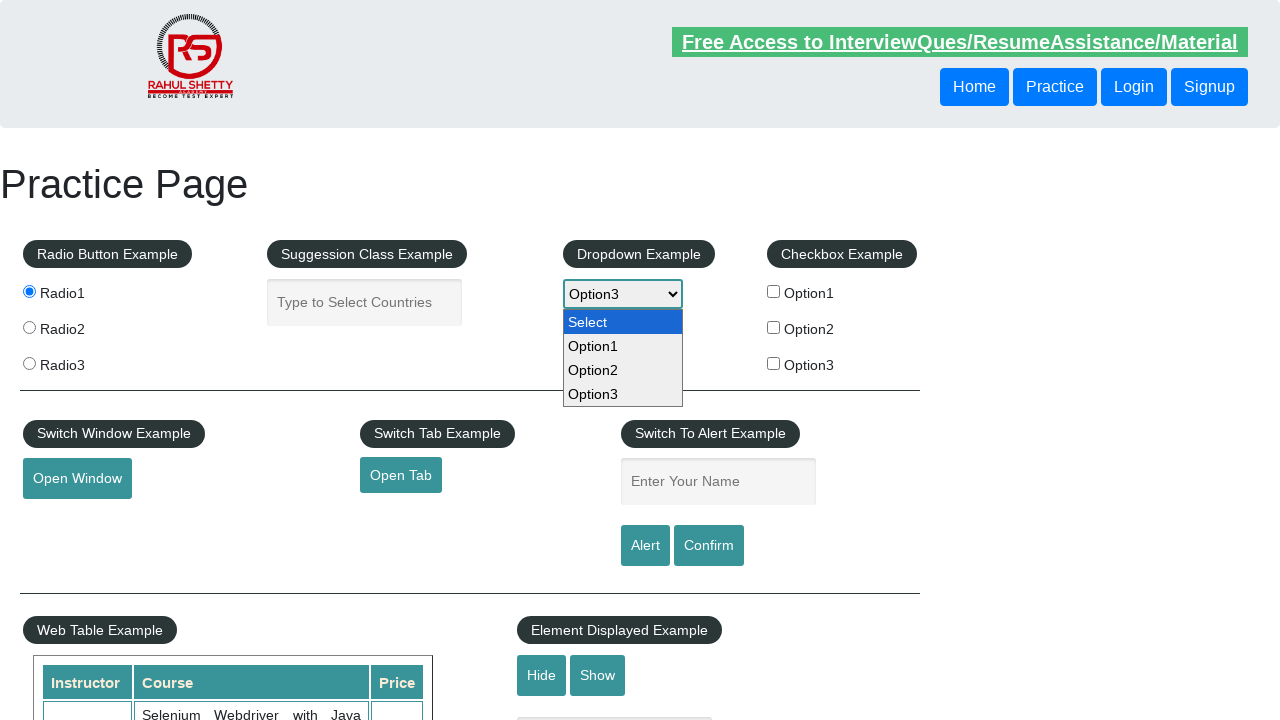